Tests the jQuery UI selectable functionality by navigating to the selectable demo and clicking an item

Starting URL: https://jqueryui.com/

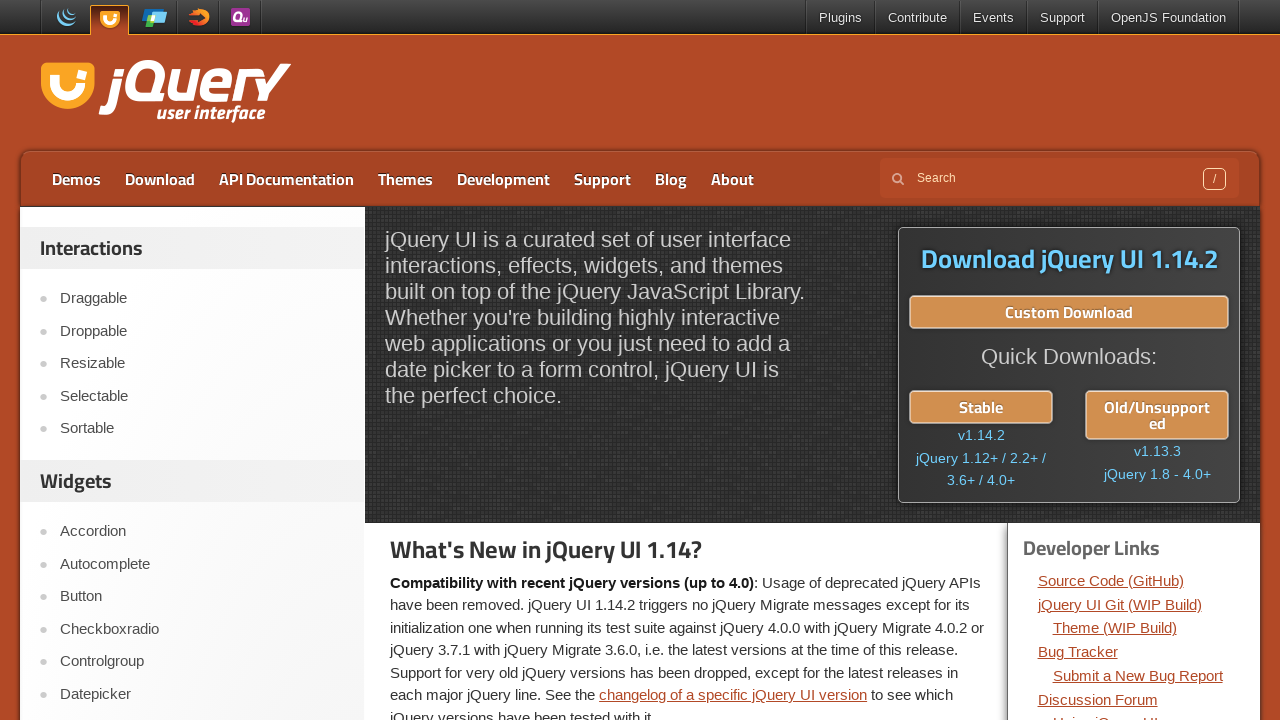

Clicked on Selectable link to navigate to the demo at (202, 396) on a:text('Selectable')
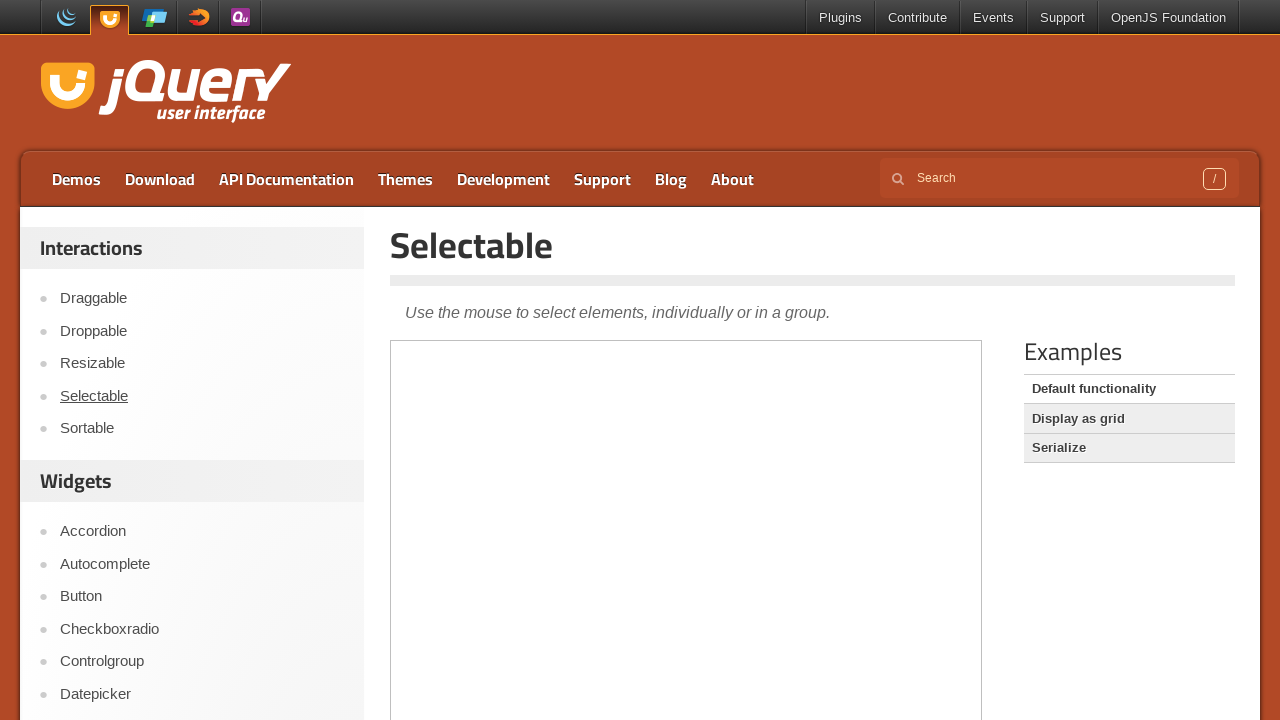

Located the iframe containing the selectable demo
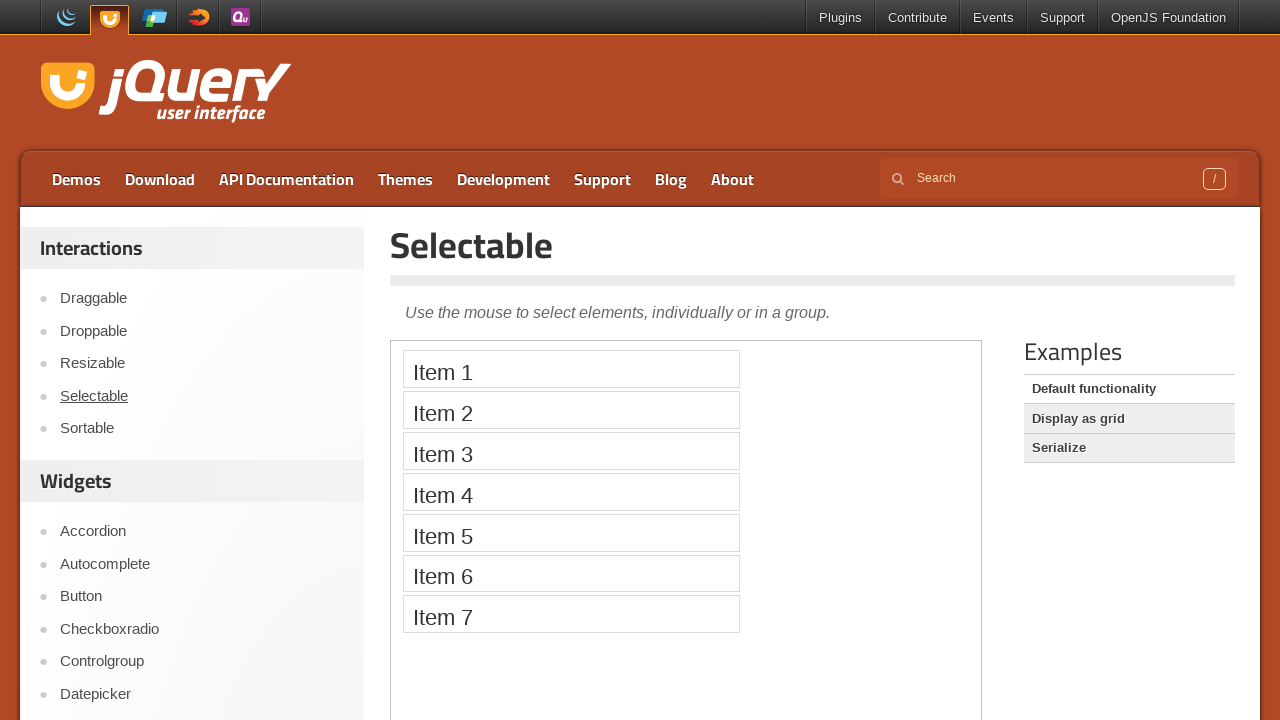

Clicked on Item 1 in the selectable list at (571, 369) on iframe >> nth=0 >> internal:control=enter-frame >> li:text('Item 1')
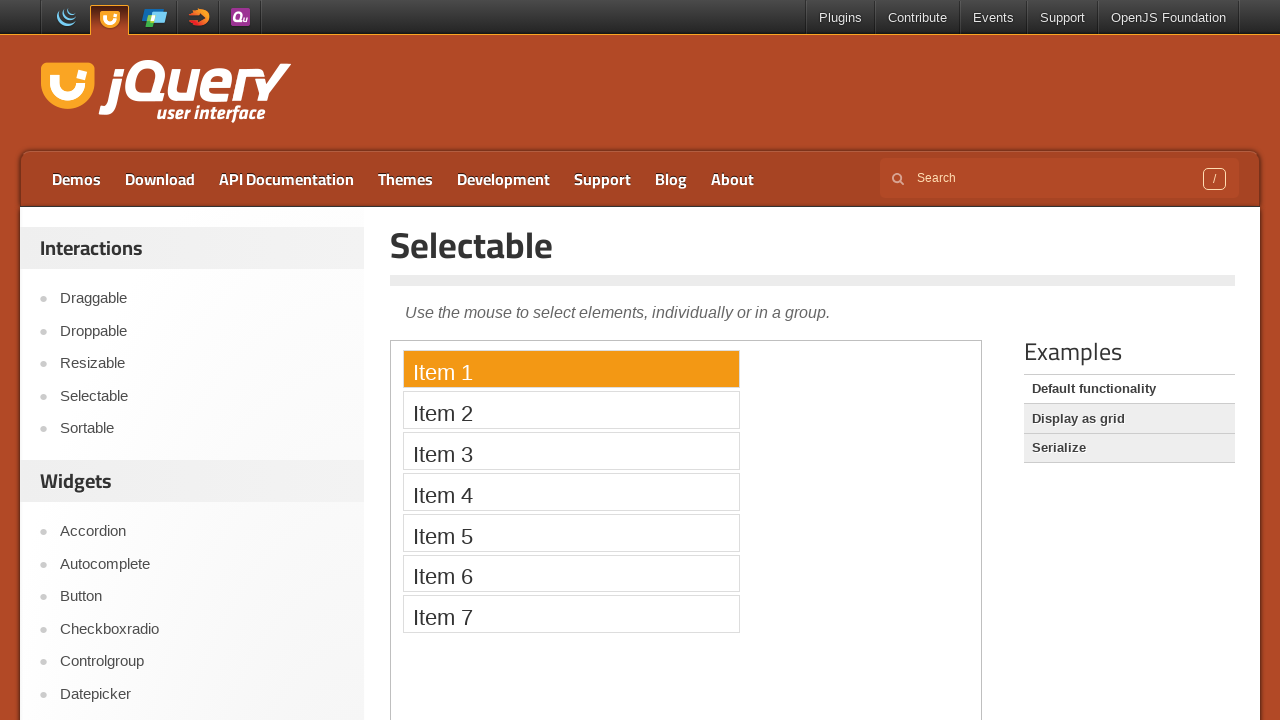

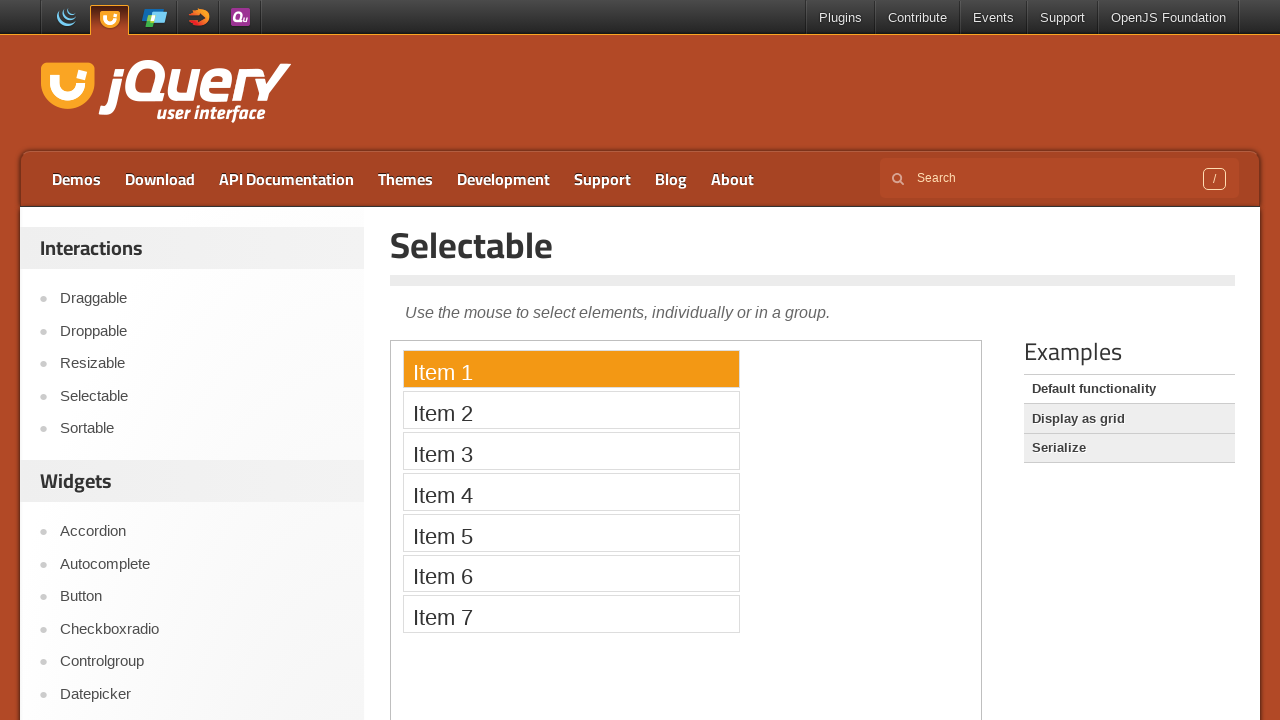